Tests TodoMVC React application by adding todo items, marking one as complete, and clearing completed items

Starting URL: https://todomvc.com/examples/react/dist/

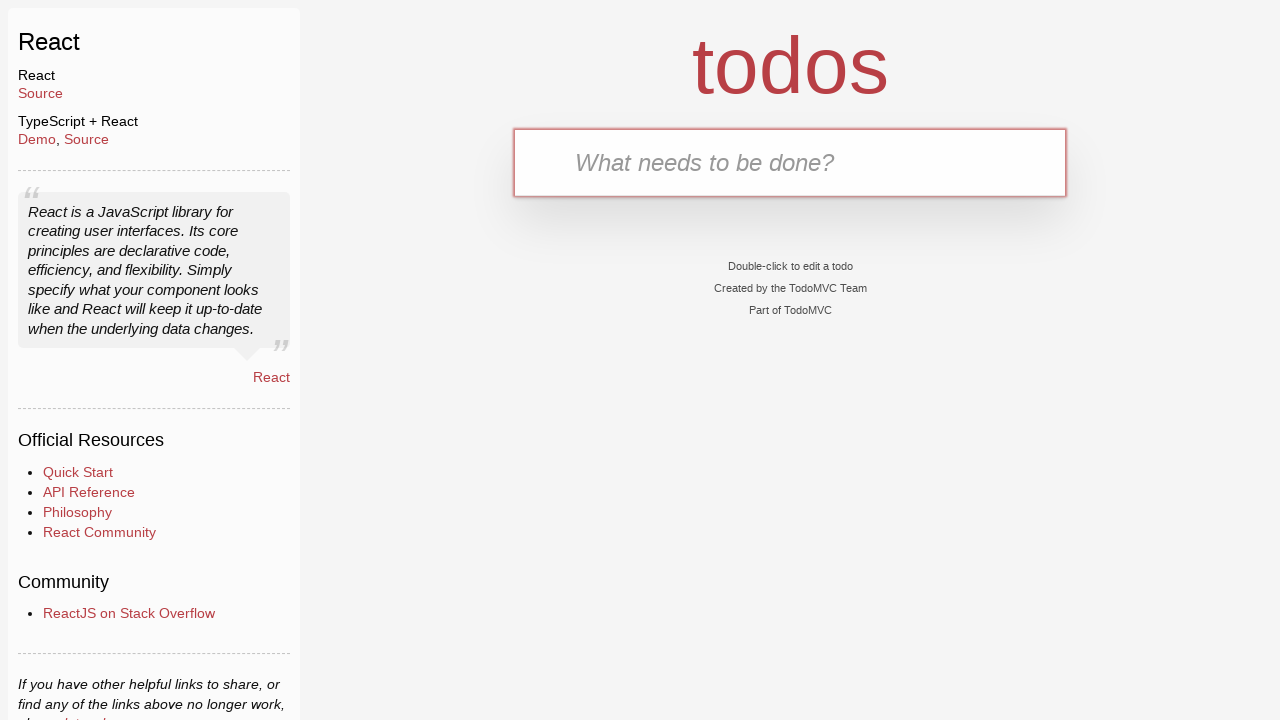

Filled new todo input with 'Buy groceries' on .new-todo
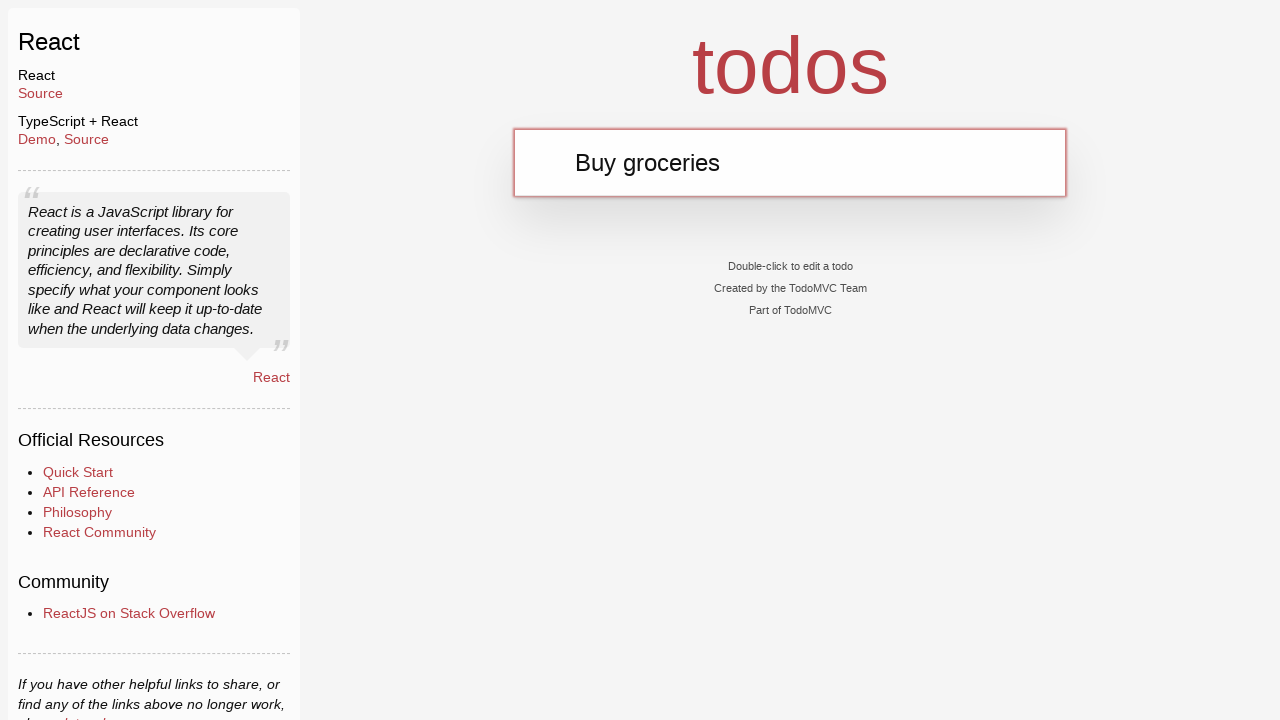

Pressed Enter to add first todo item on .new-todo
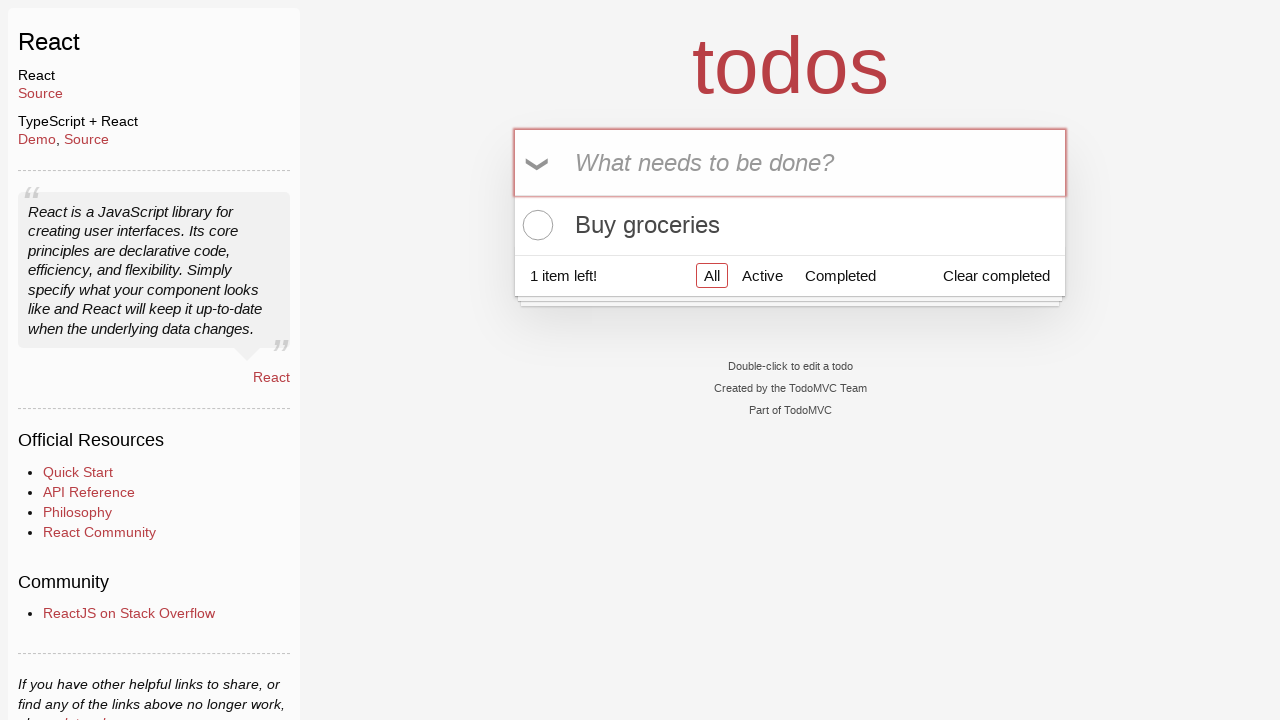

Filled new todo input with 'Walk the dog' on .new-todo
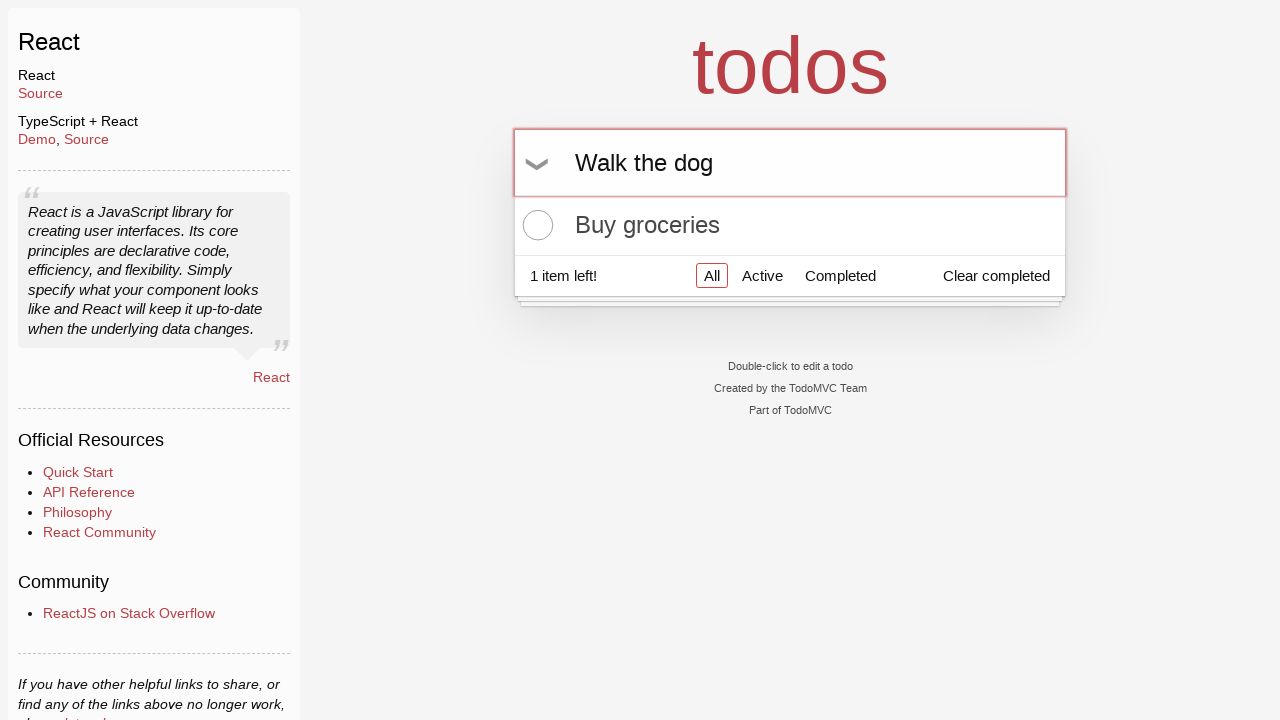

Pressed Enter to add second todo item on .new-todo
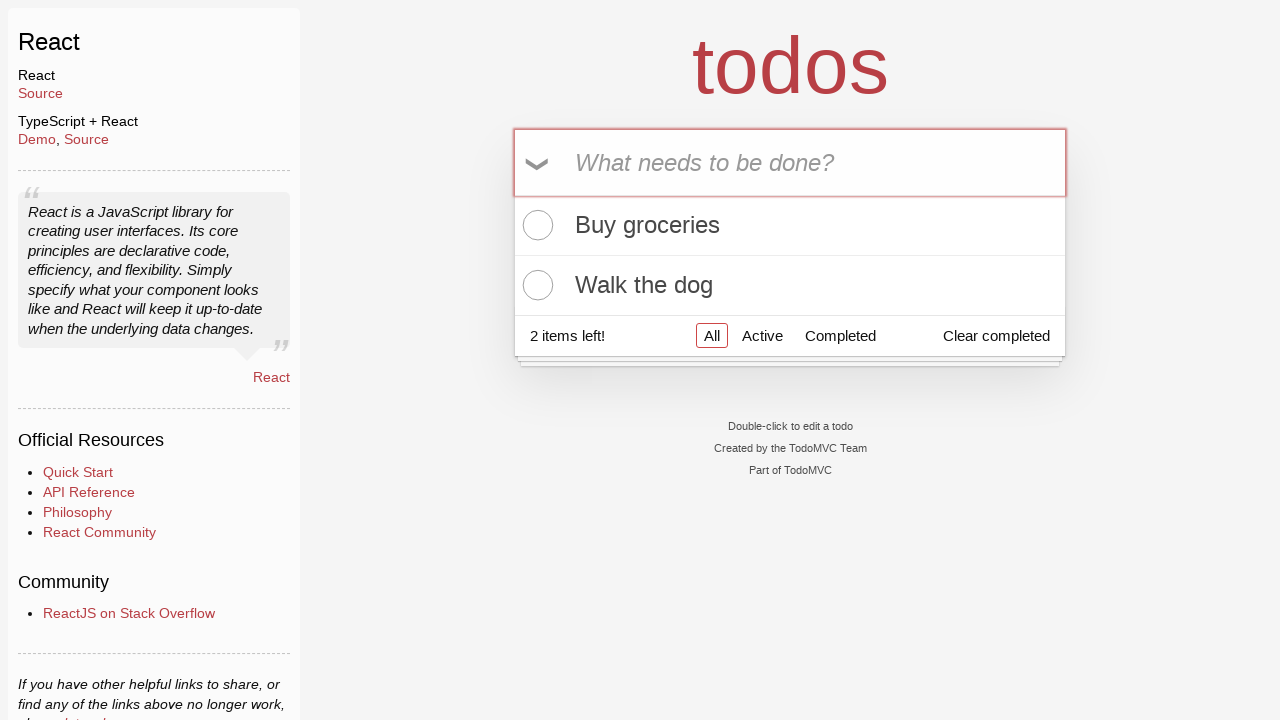

Filled new todo input with 'Read a book' on .new-todo
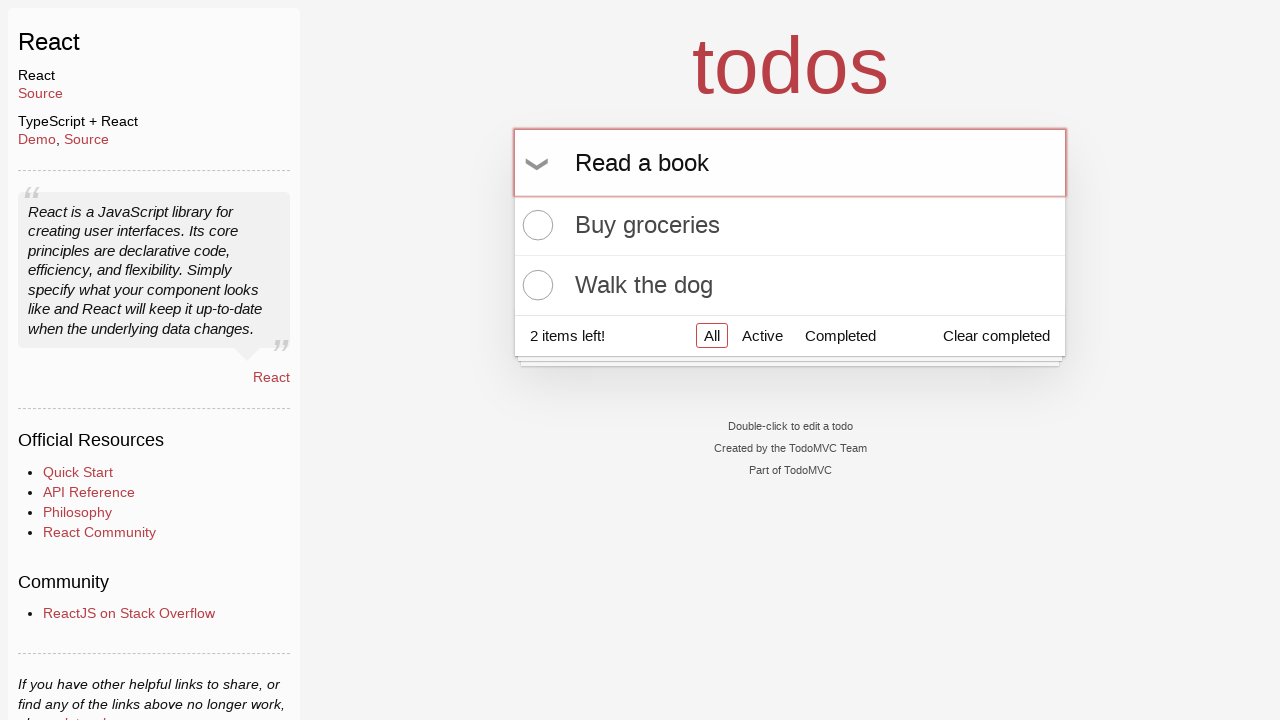

Pressed Enter to add third todo item on .new-todo
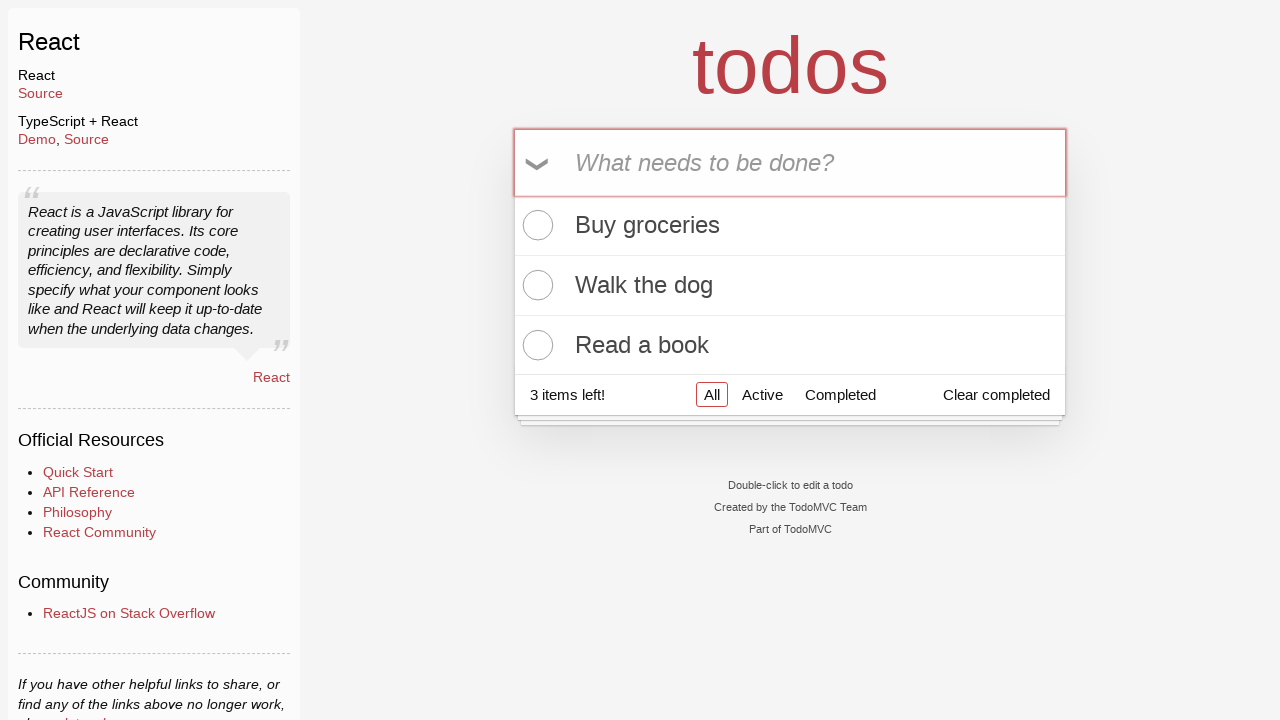

Waited for todo list items to be visible
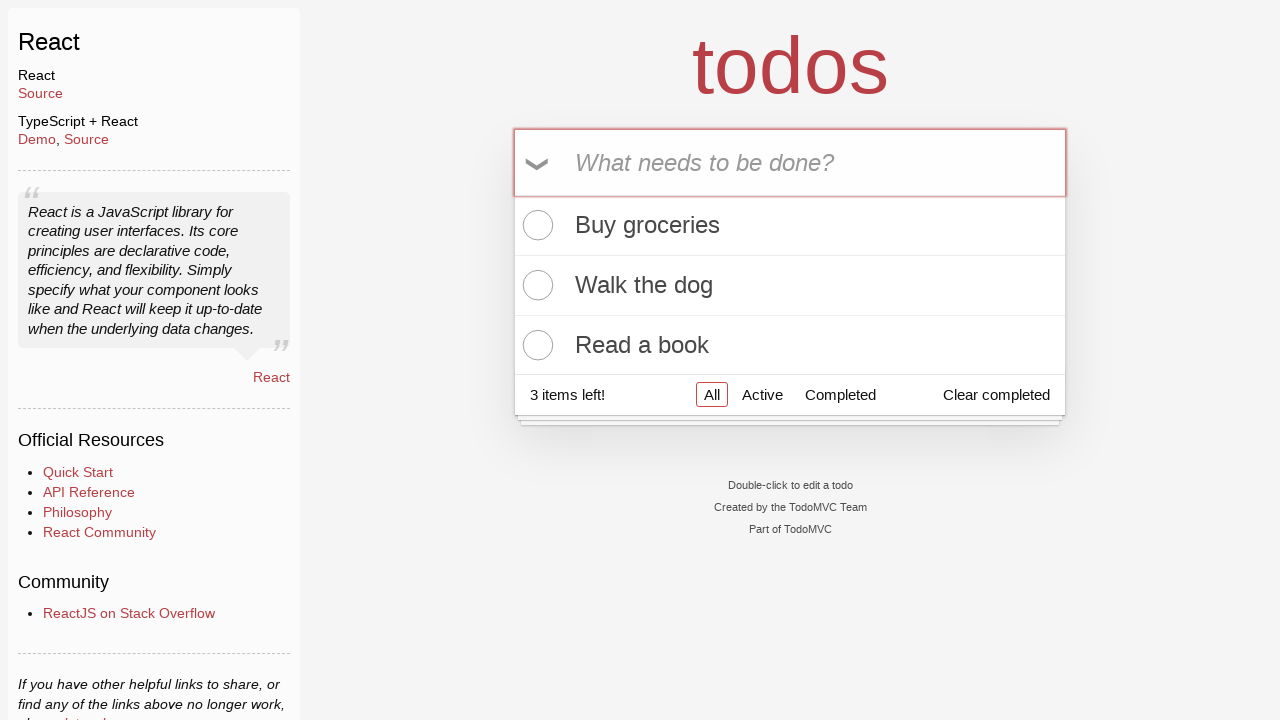

Clicked toggle checkbox on first todo item to mark as complete at (535, 225) on .todo-list li:first-child .toggle
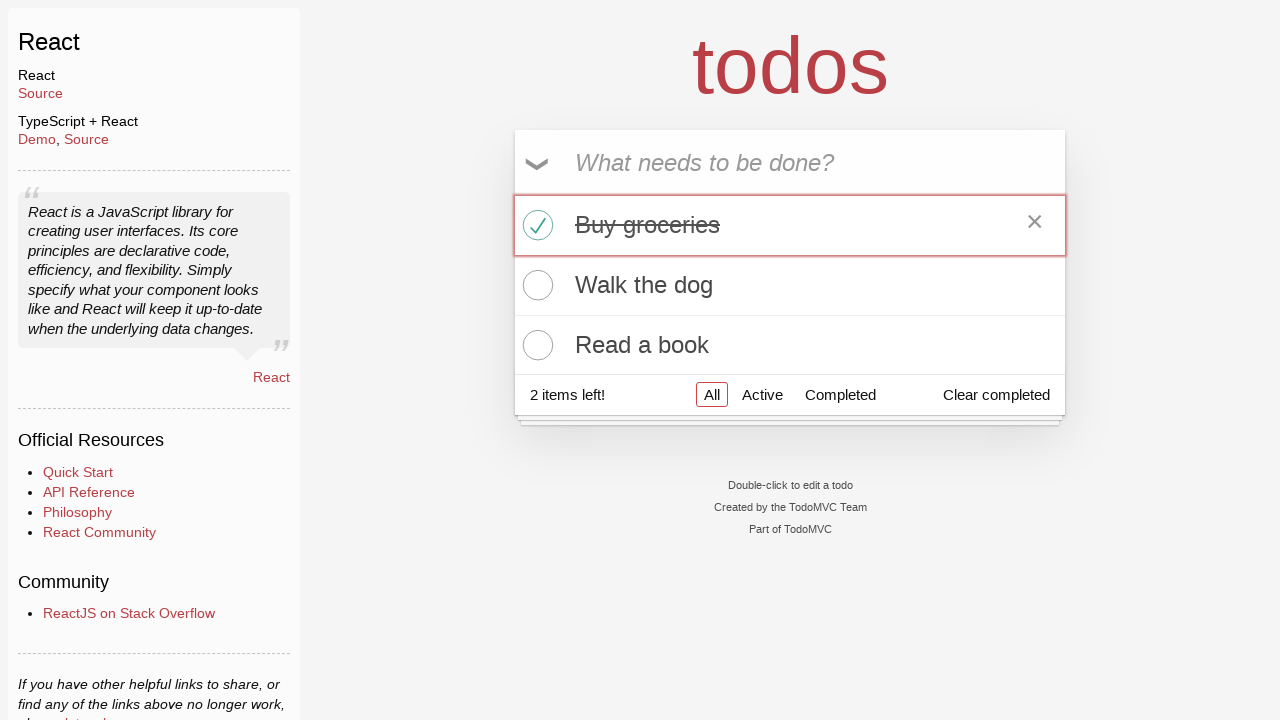

Clicked 'Clear completed' button to remove completed items at (996, 395) on .clear-completed
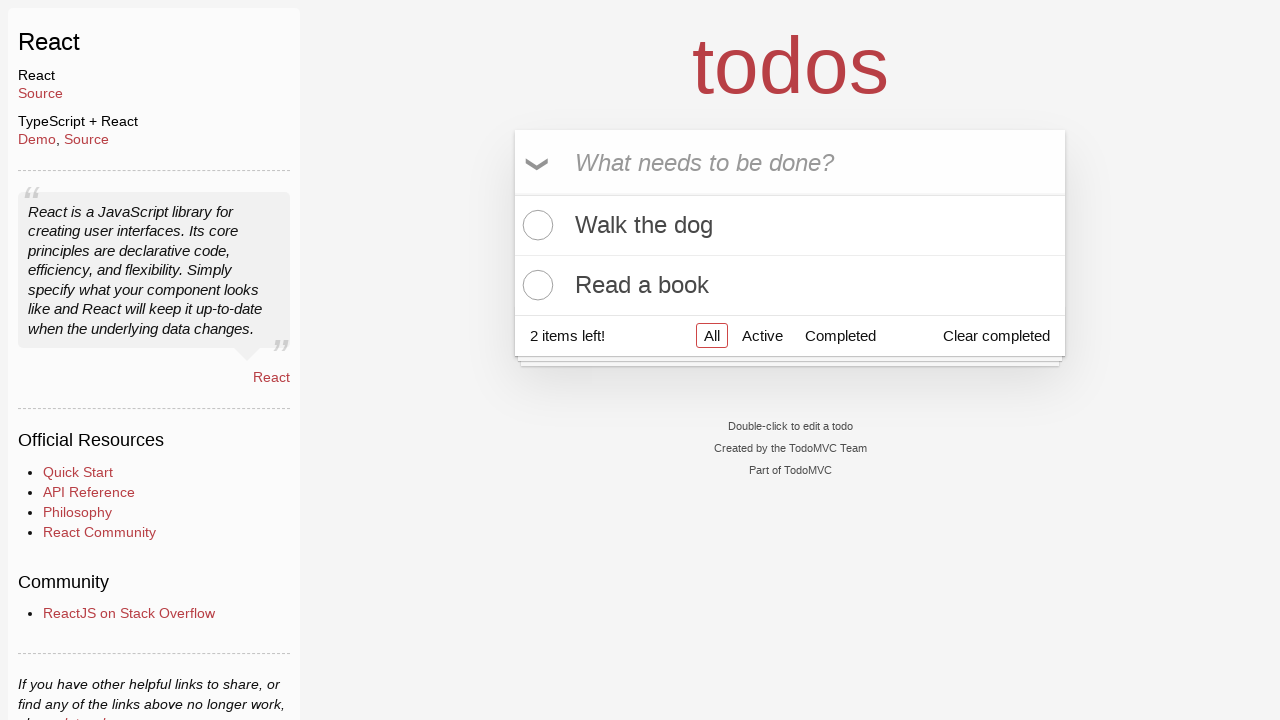

Verified remaining todo items are still displayed after clearing completed
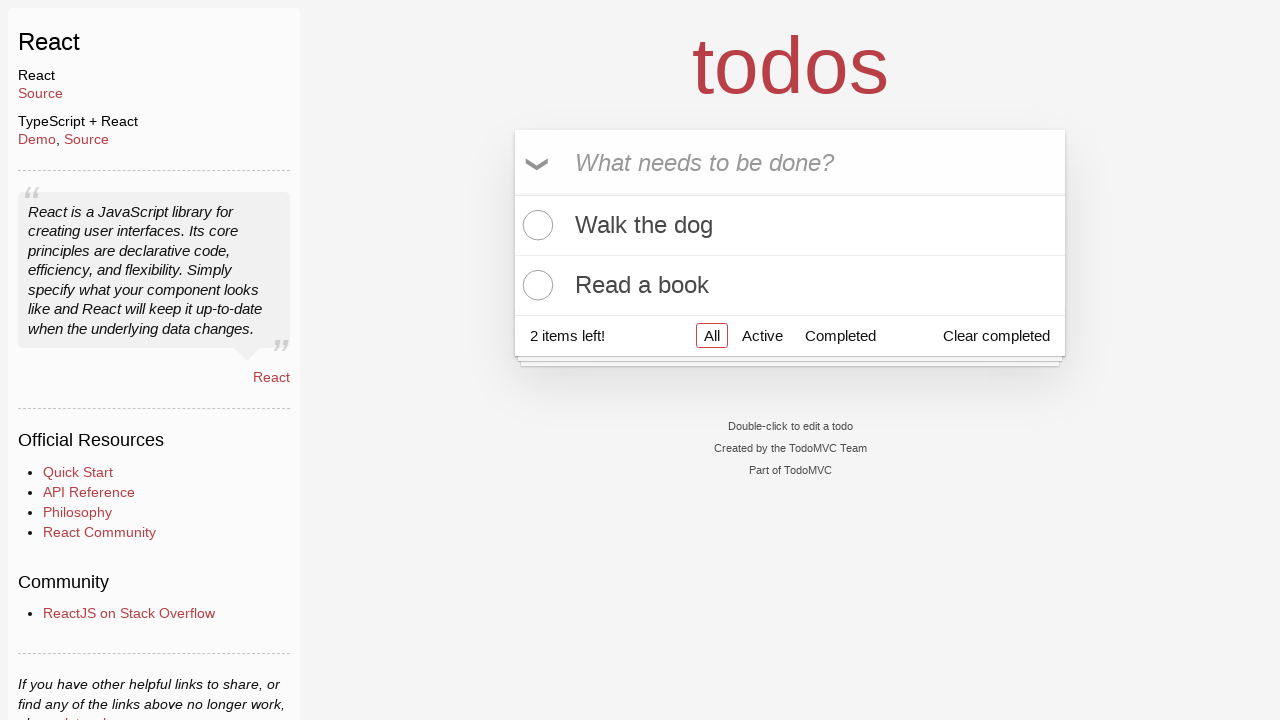

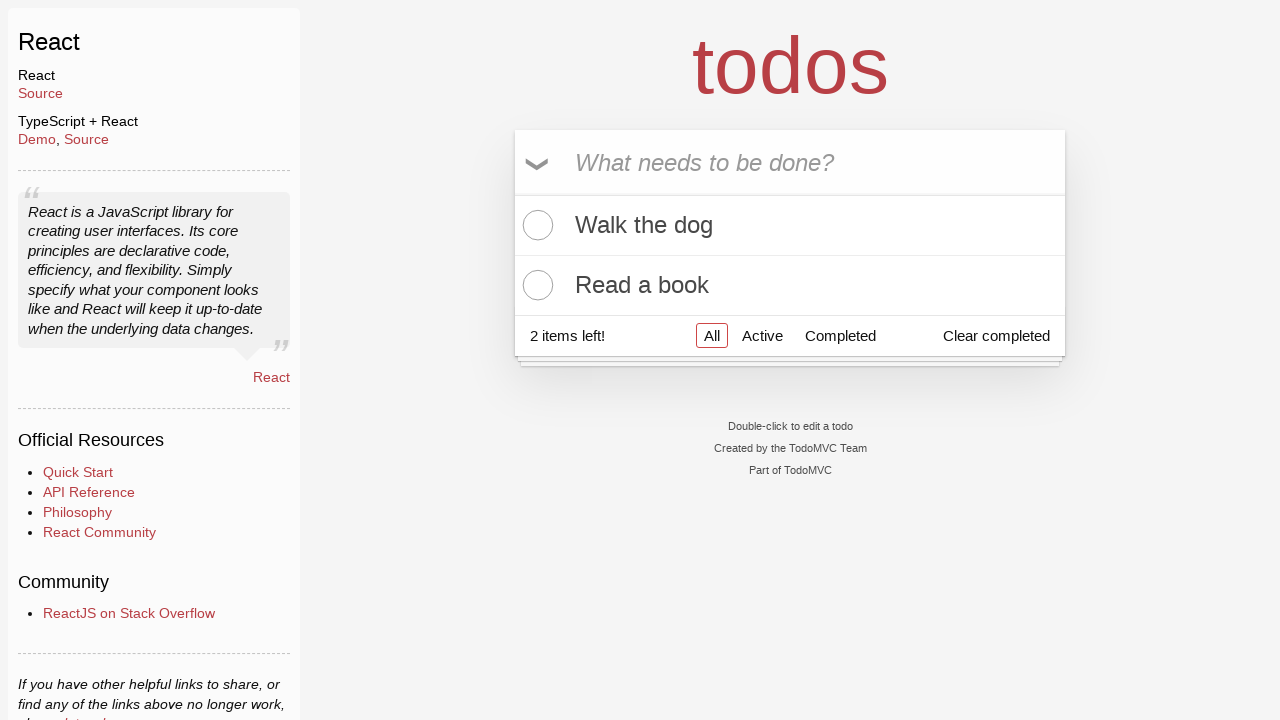